Tests PDF to Word conversion by uploading a PDF file through the file picker

Starting URL: https://www.ilovepdf.com/pdf_to_word

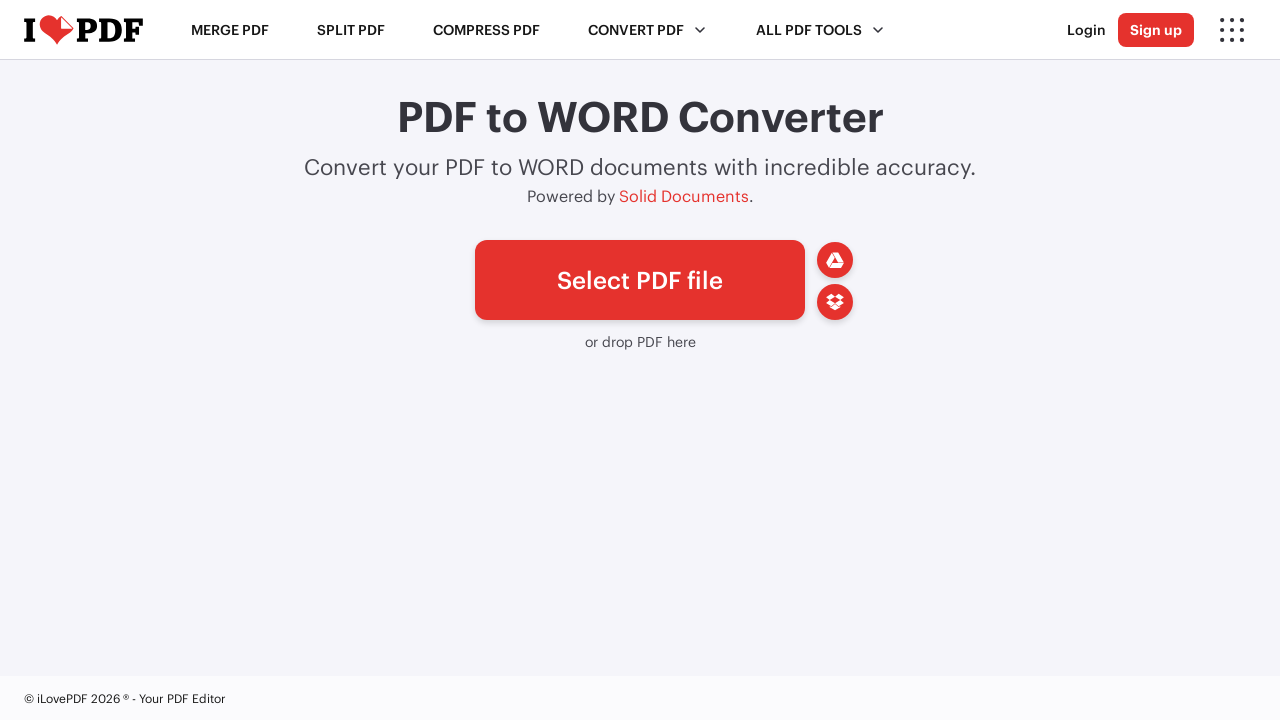

Clicked file picker button to open file dialog at (640, 280) on a#pickfiles
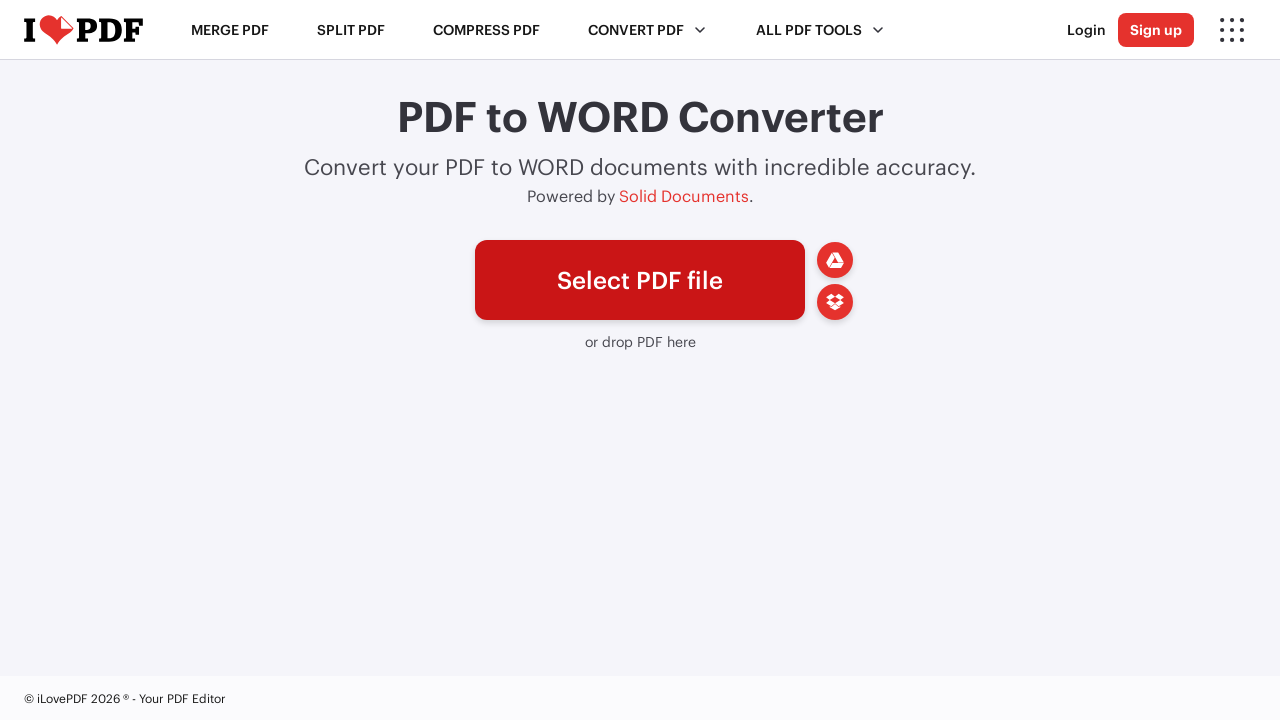

Opened file chooser dialog at (640, 280) on a#pickfiles
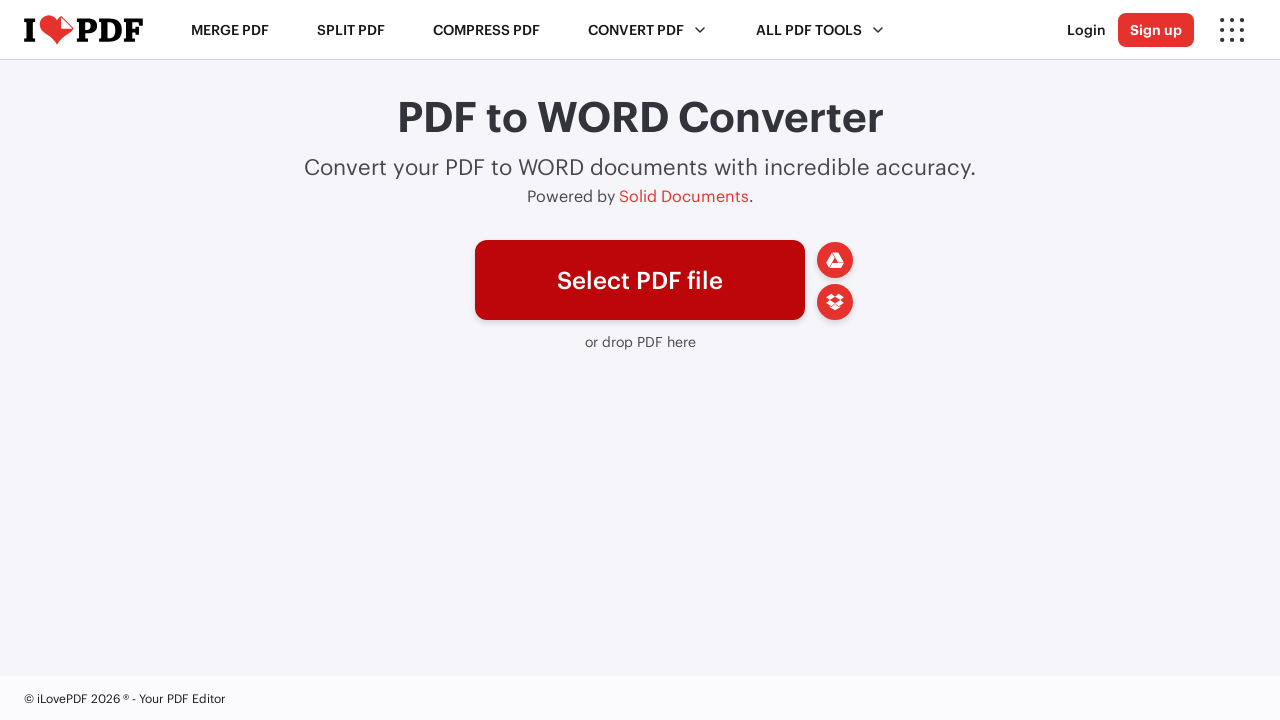

Selected and uploaded PDF file (document.pdf) for conversion
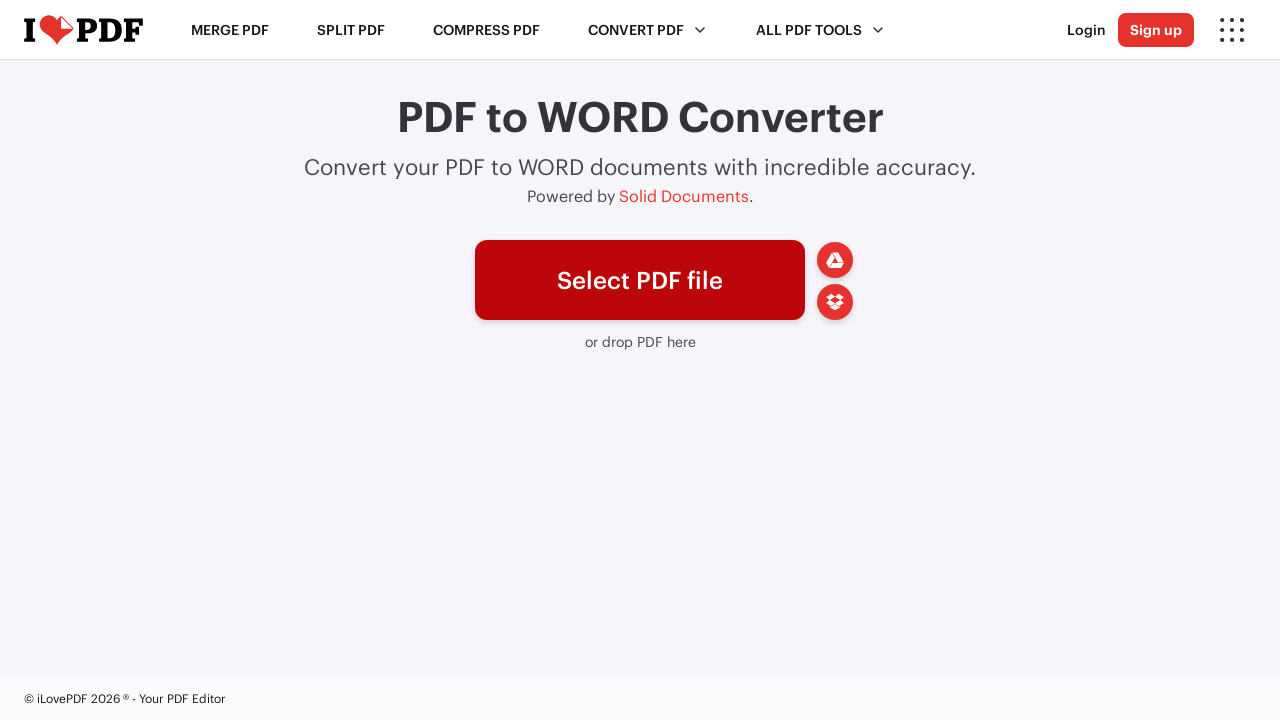

Waited for PDF file to be processed
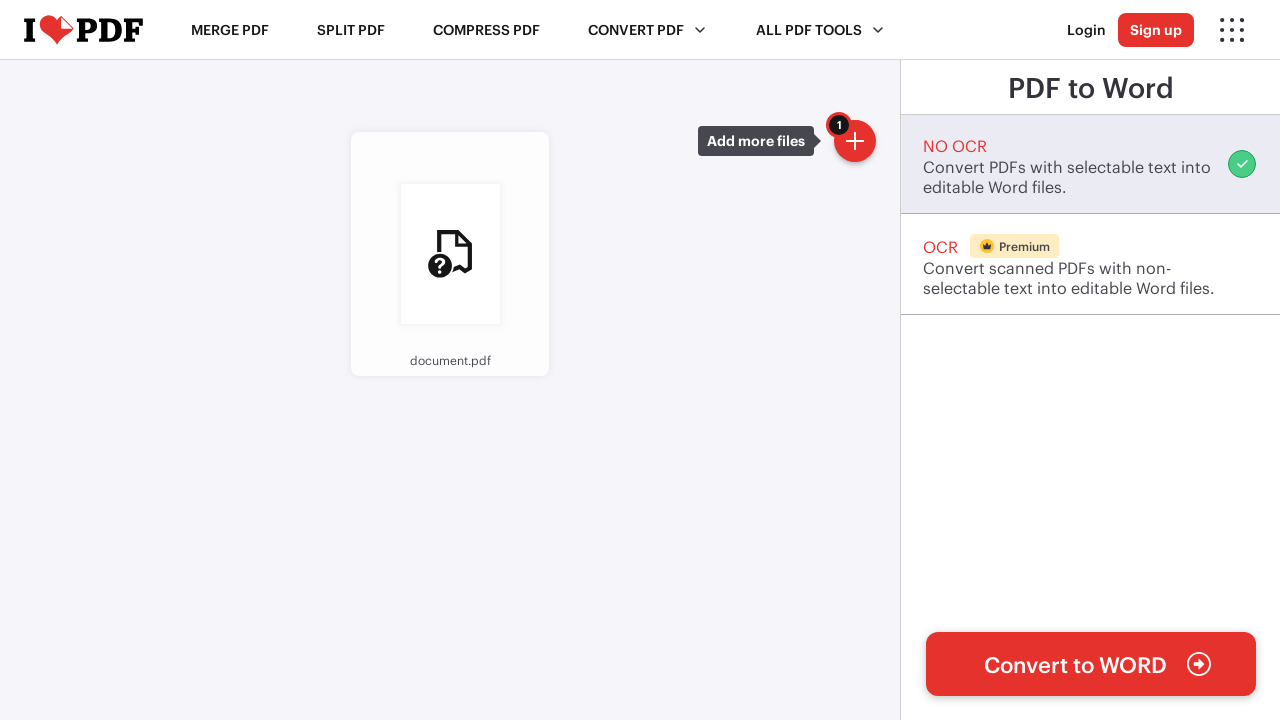

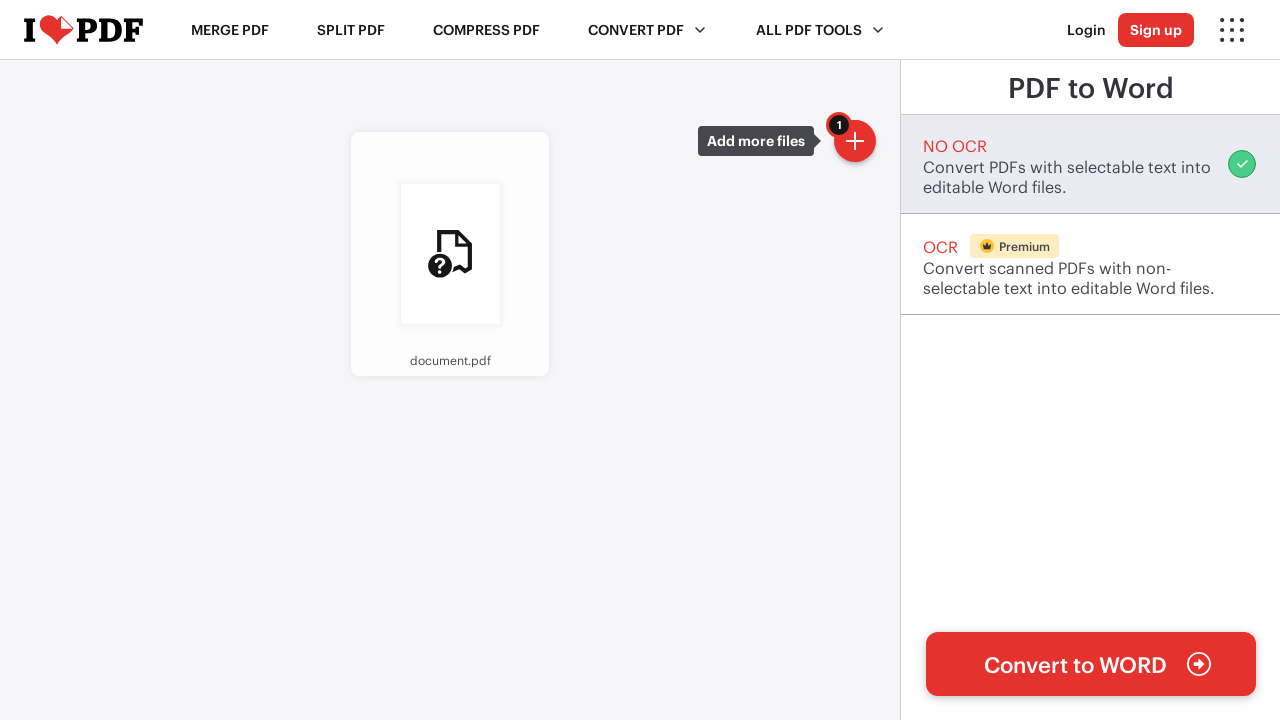